Tests various mouse interactions on an automation practice site including double-click, hover, drag-and-drop, and right-click operations

Starting URL: http://automationtesting.in

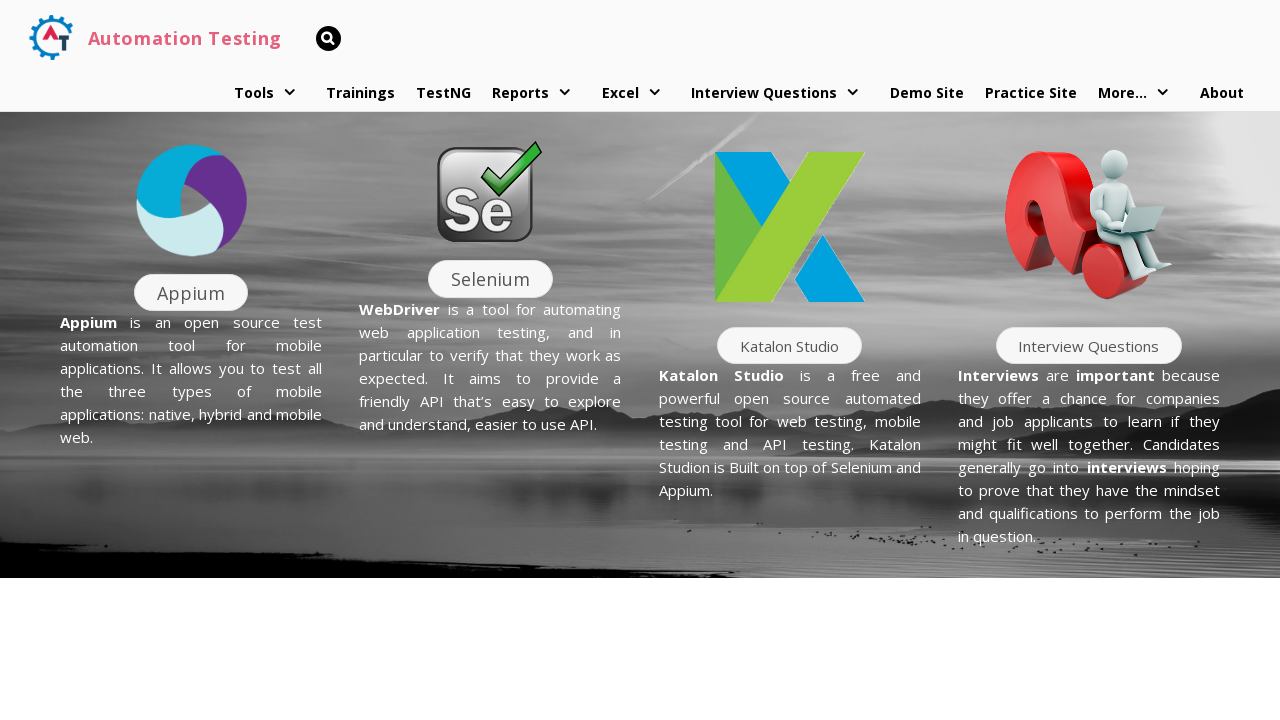

Double-clicked on Demo Site link at (927, 93) on xpath=//a[text()='Demo Site']
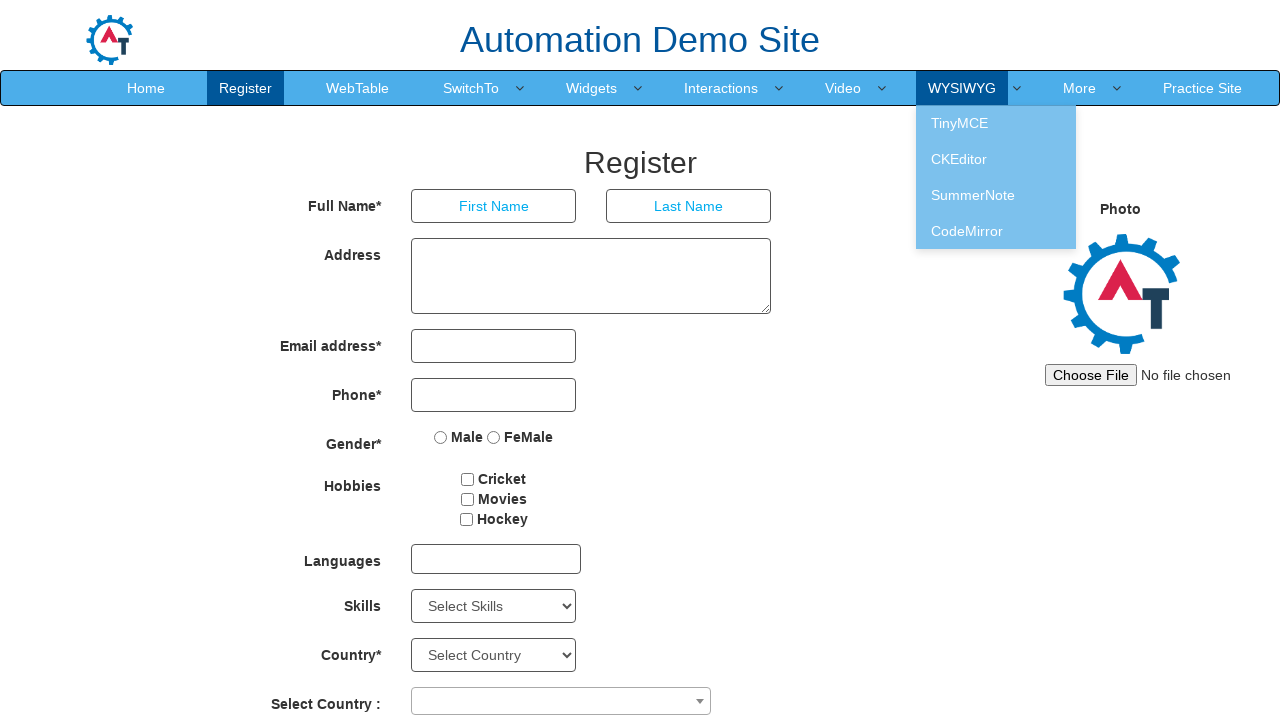

Located first advertisement iframe
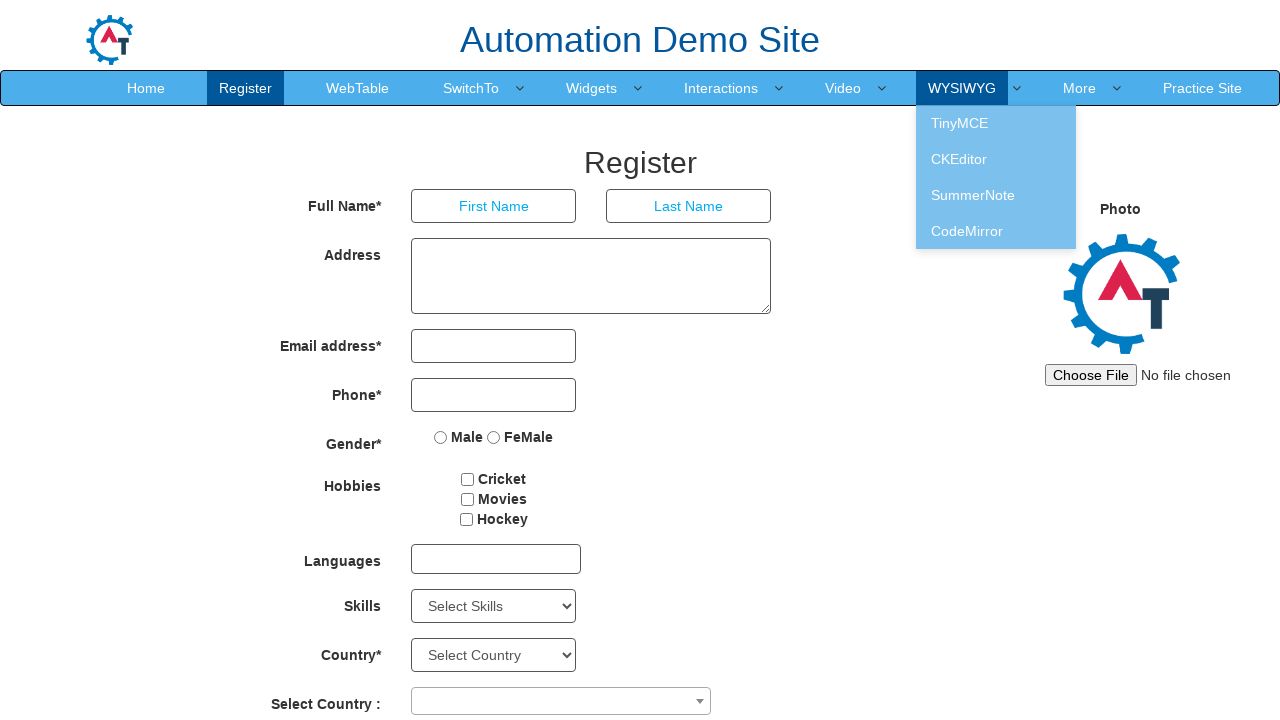

Located second advertisement iframe
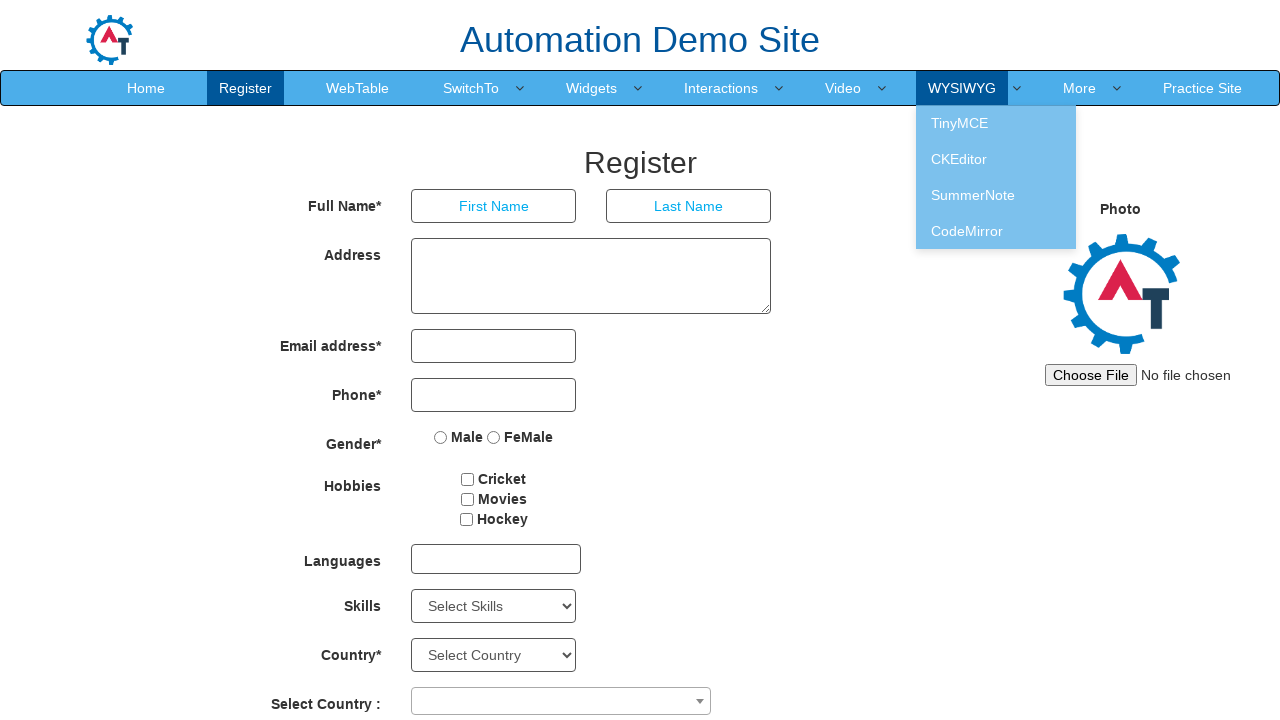

Advertisement not present, continued without dismissing on iframe[id='aswift_4'] >> internal:control=enter-frame >> iframe[id='ad_iframe'] 
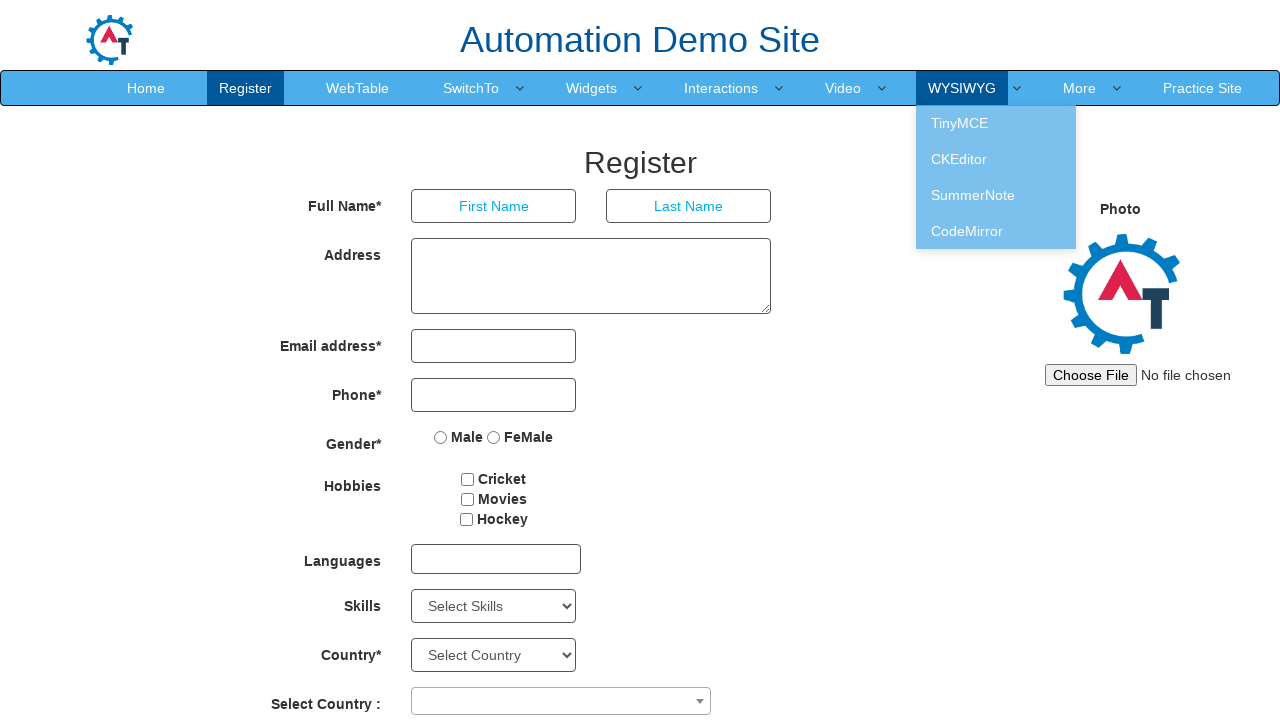

Hovered over Interactions menu at (721, 88) on xpath=//a[text()='Interactions ']
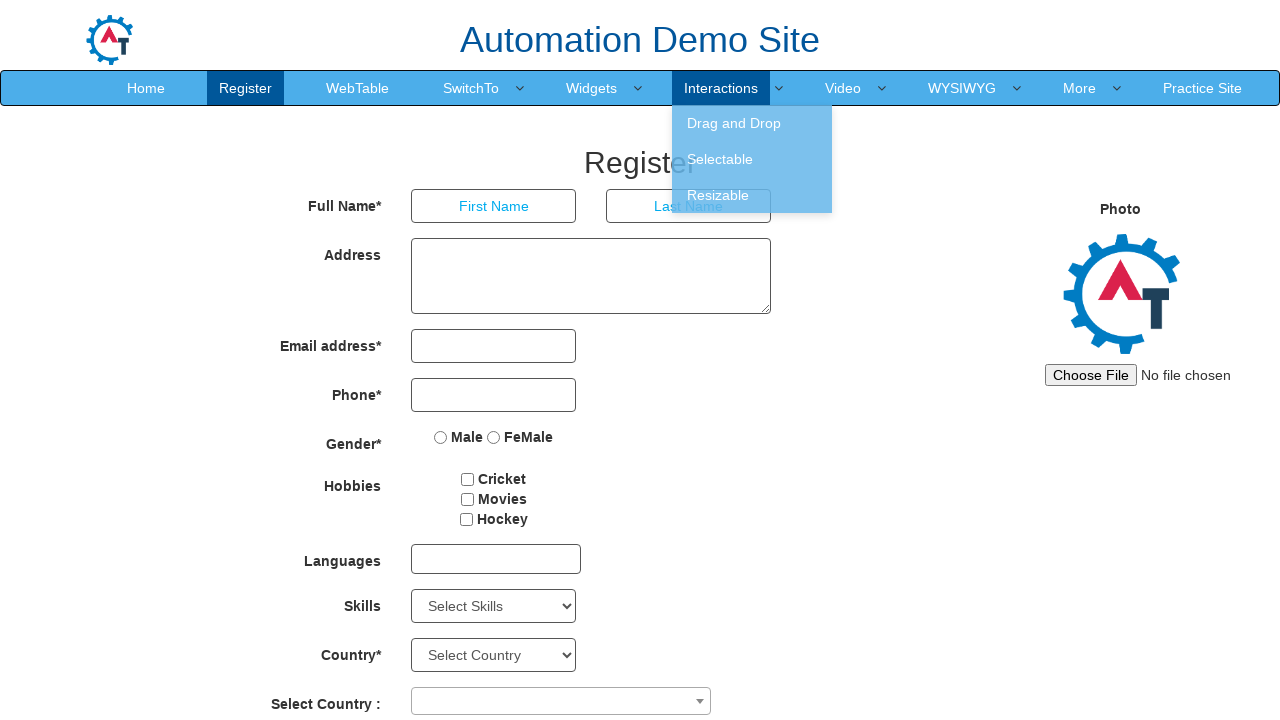

Hovered over Drag and Drop submenu at (752, 123) on xpath=//a[text()='Drag and Drop ']
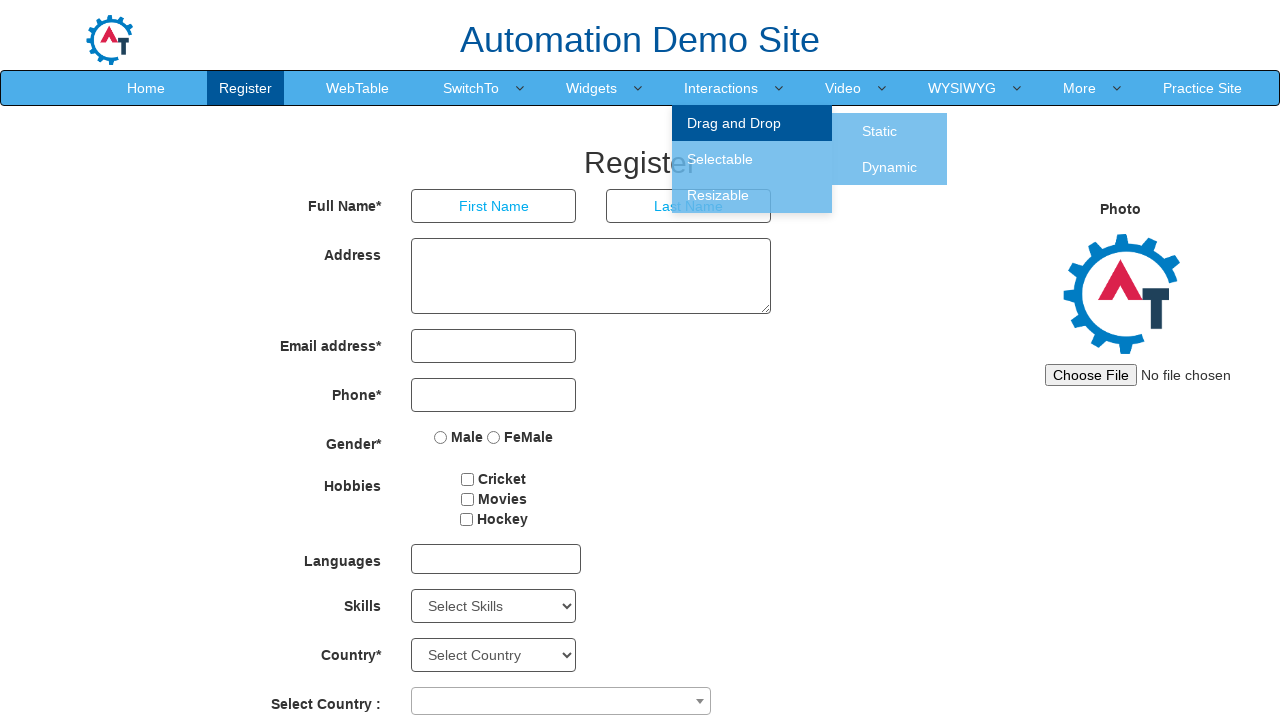

Clicked on Static drag and drop option at (880, 131) on xpath=//a[text()='Static ']
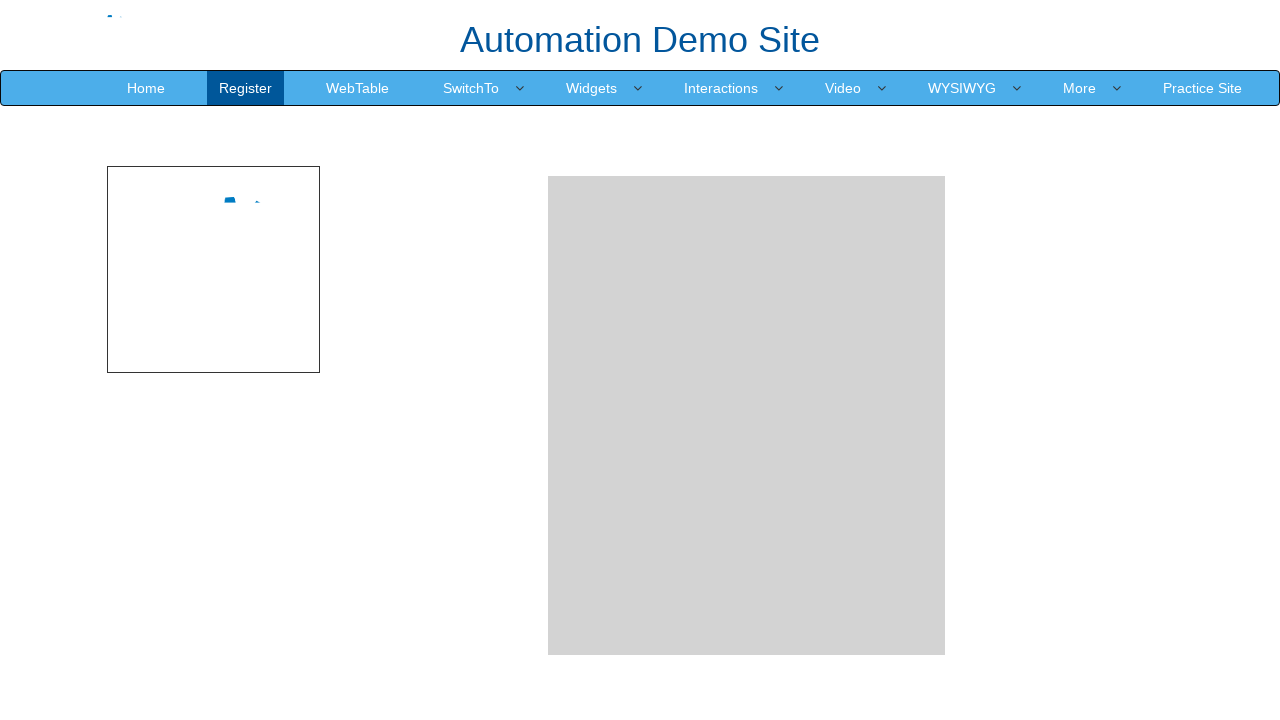

Dragged and dropped Angular image to drop area at (747, 415)
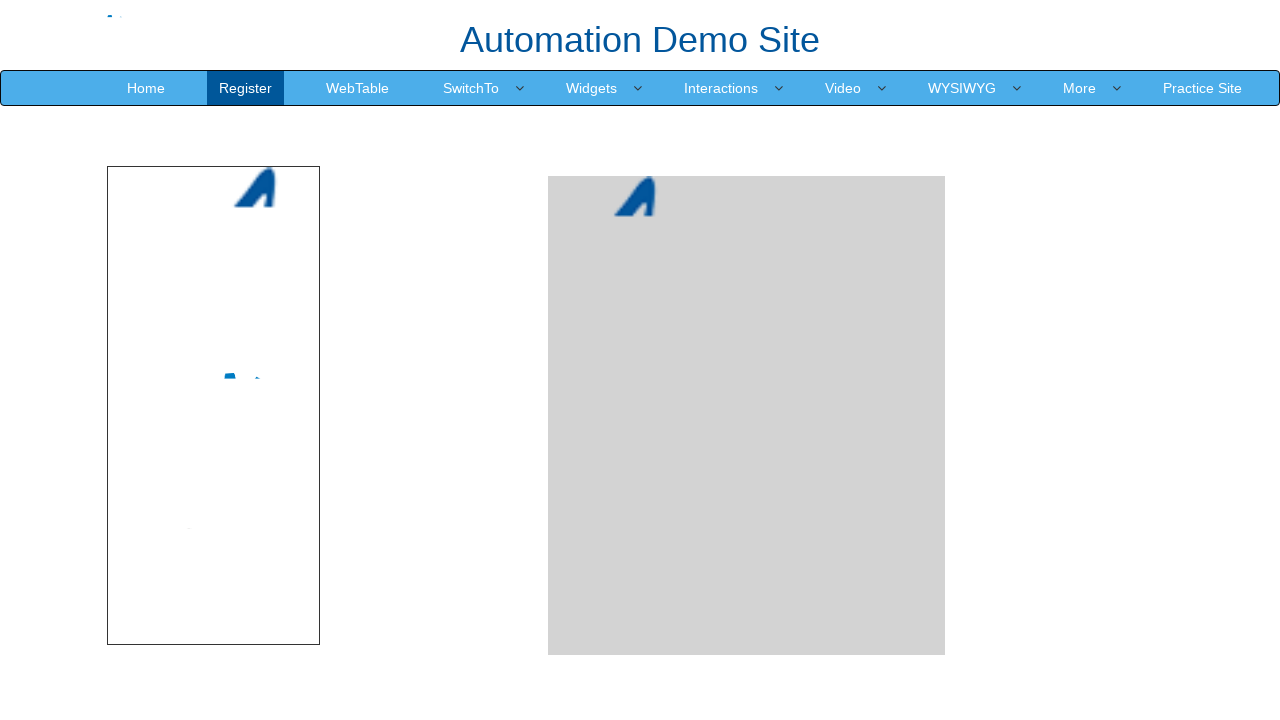

Dragged and dropped MongoDB image to drop area at (747, 415)
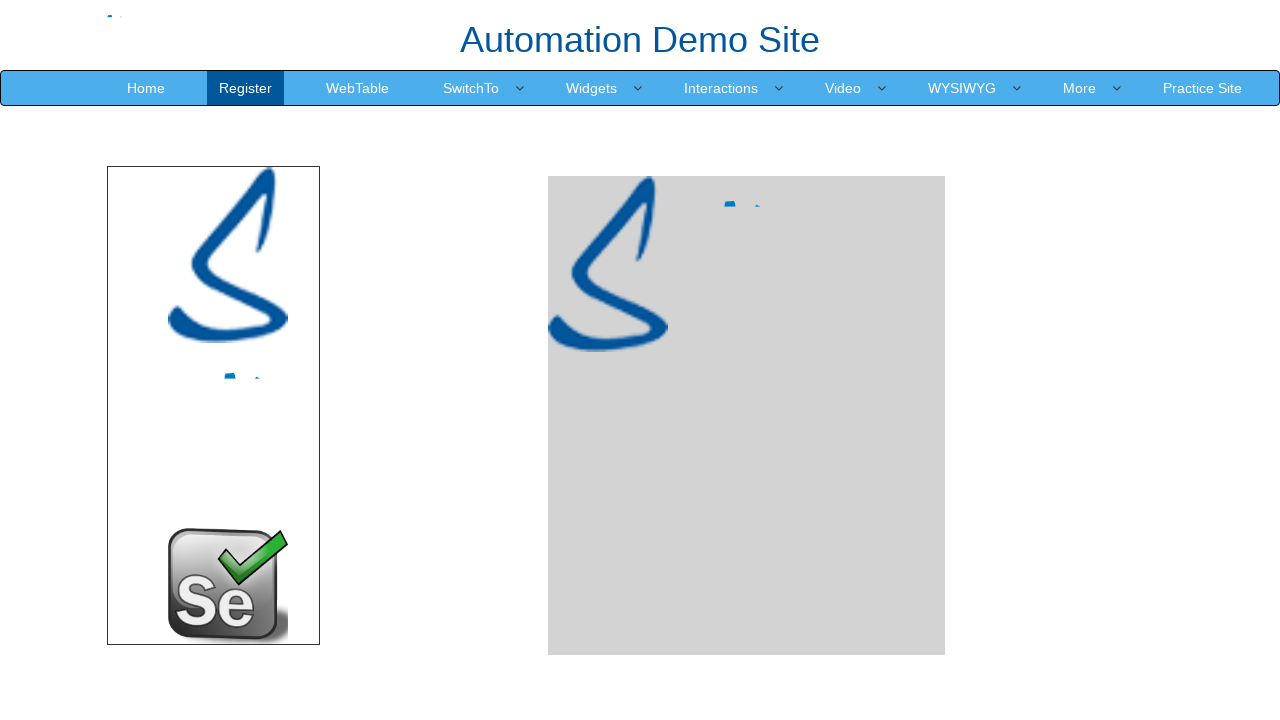

Located Node image element
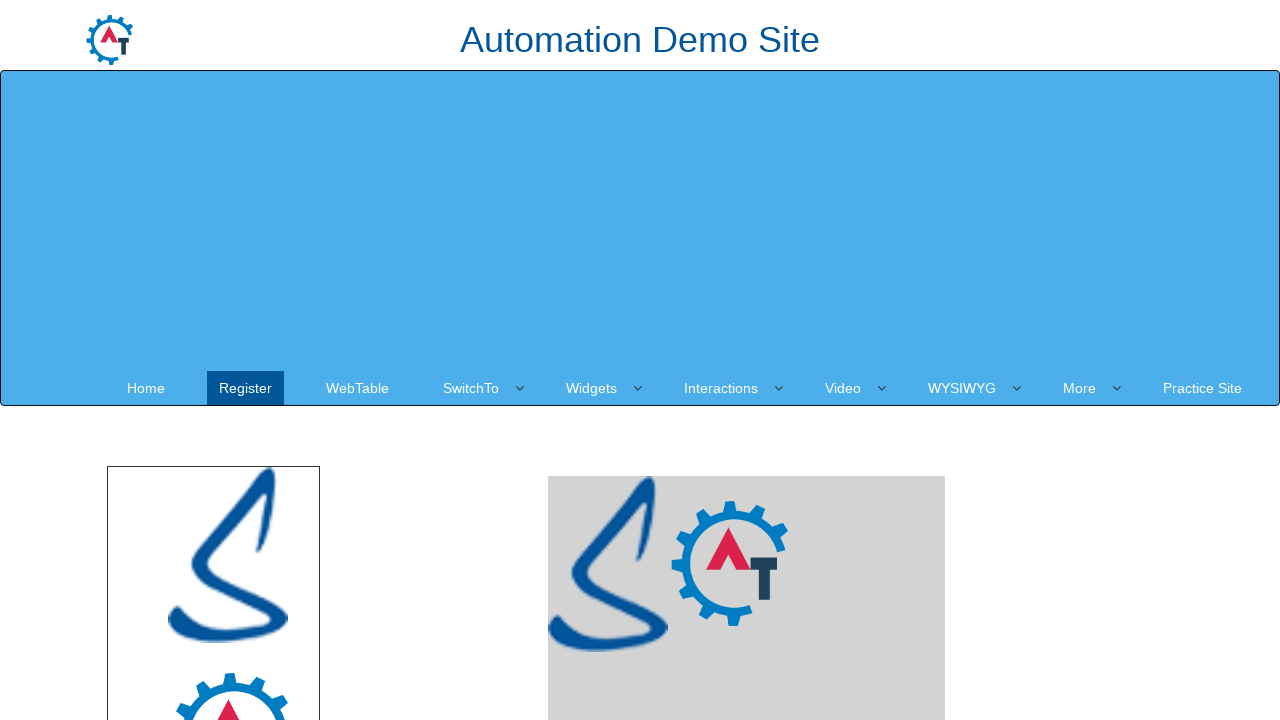

Located drop area element
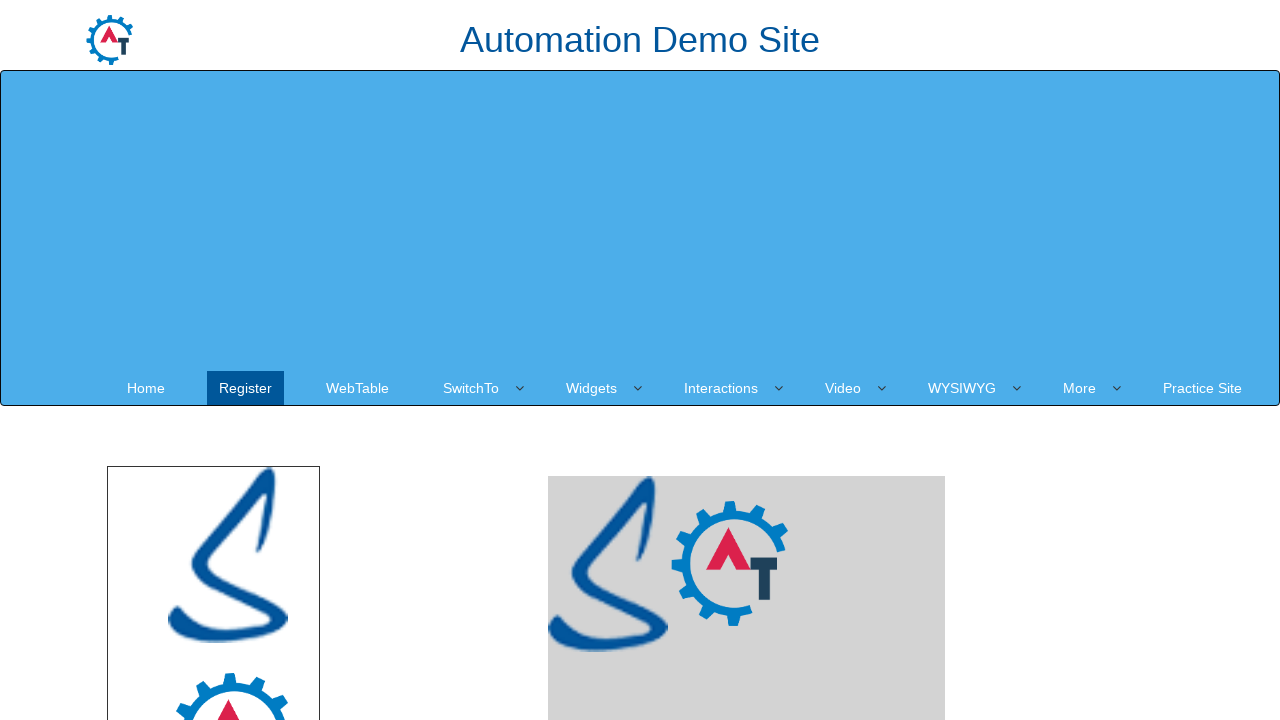

Dragged and dropped Node image to drop area using drag_to method at (747, 240)
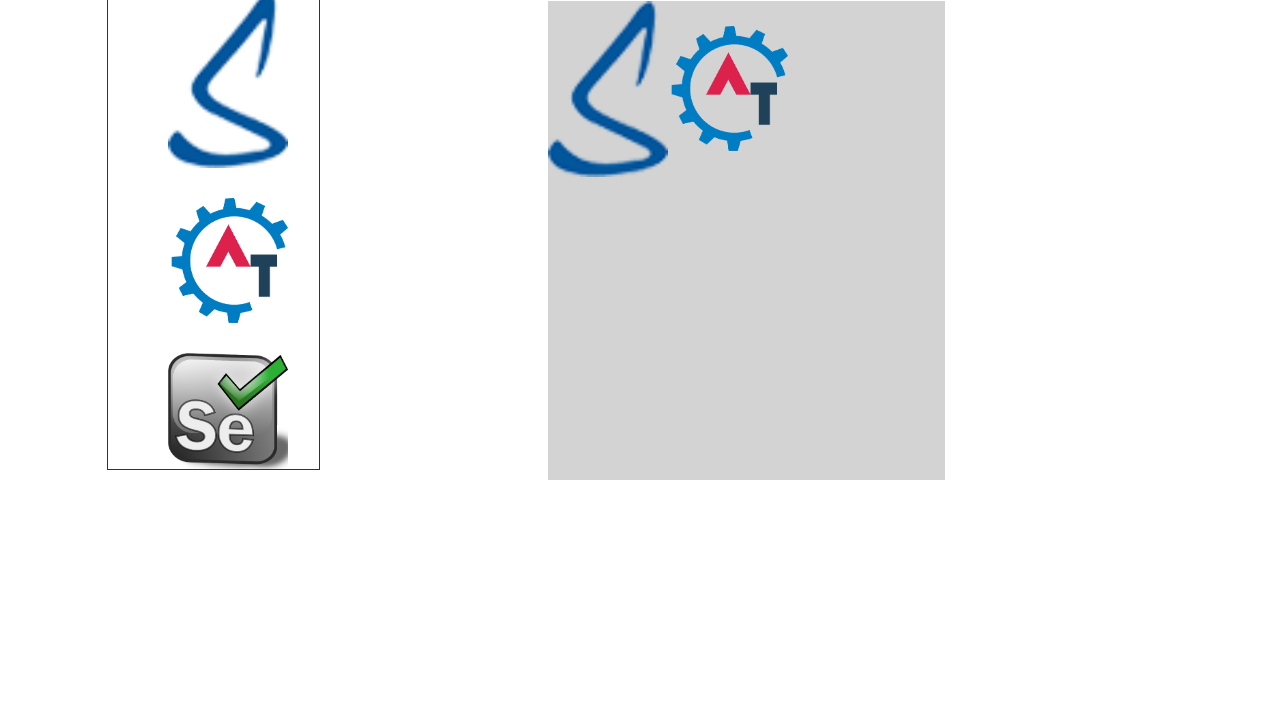

Right-clicked on the drop area at (747, 240) on //div[@id='droparea']
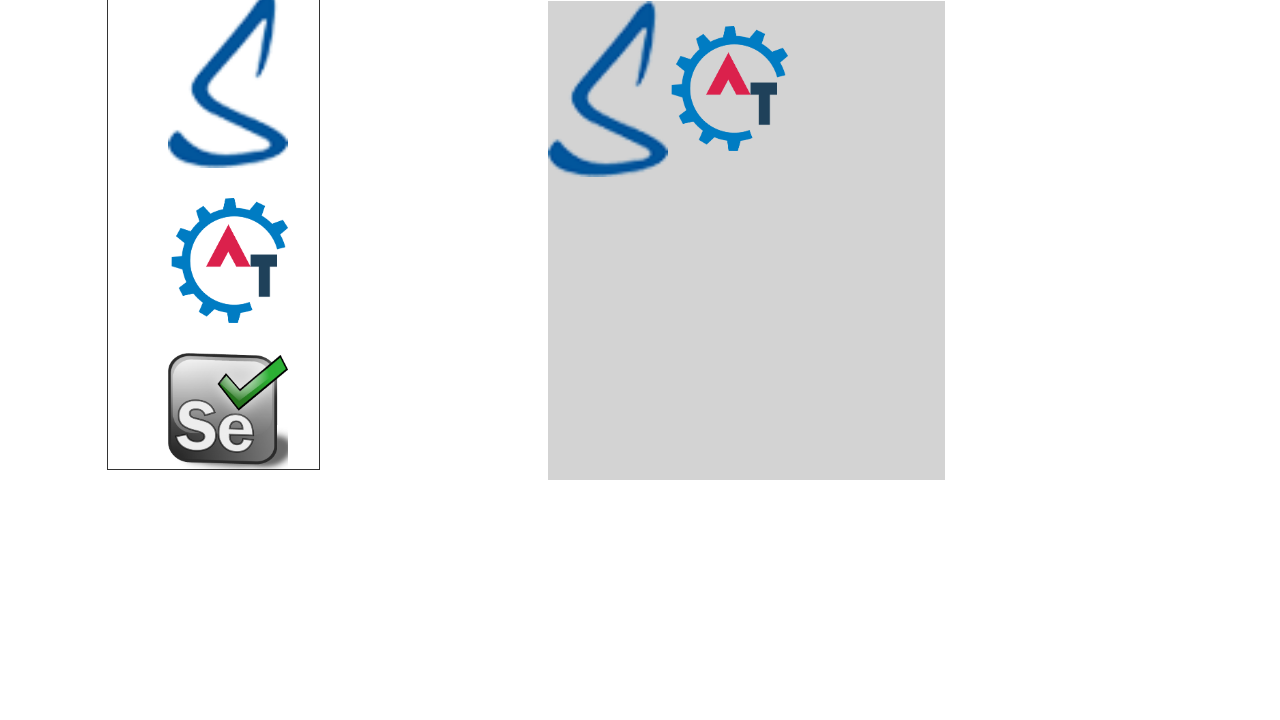

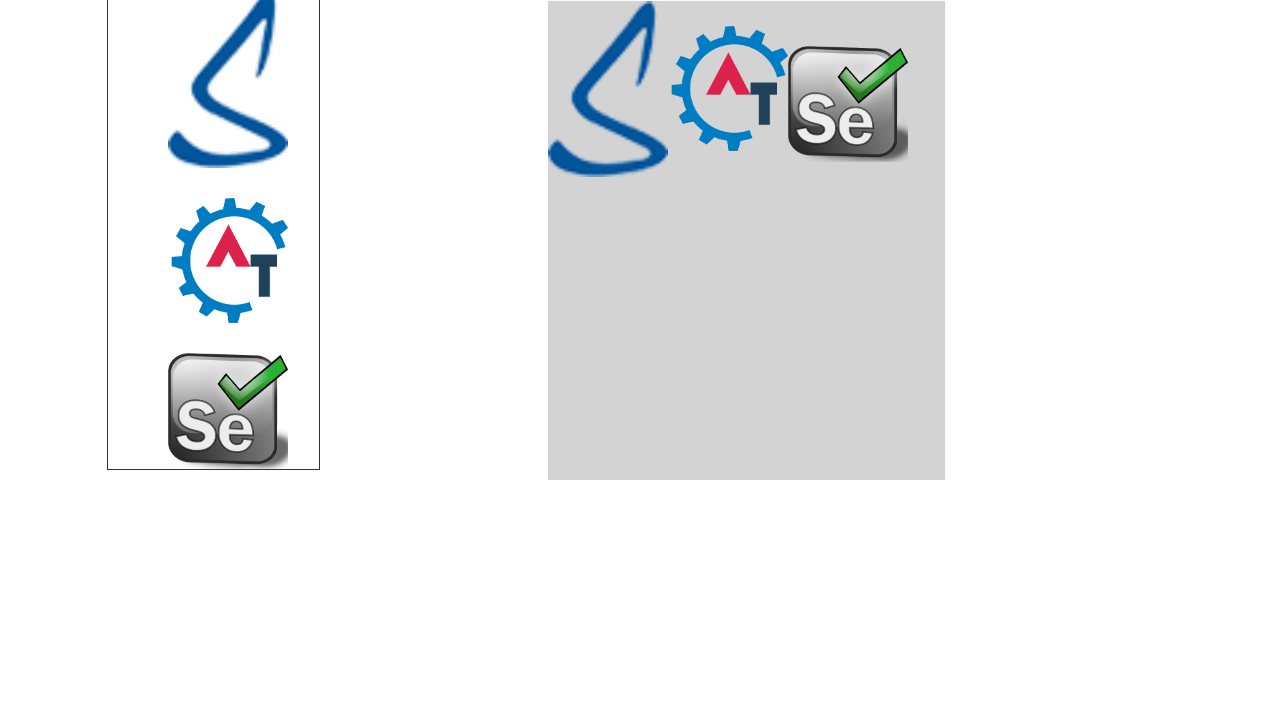